Tests JavaScript confirm dialog cancellation by clicking the second button and dismissing the confirm dialog

Starting URL: https://testcenter.techproeducation.com/index.php?page=javascript-alerts

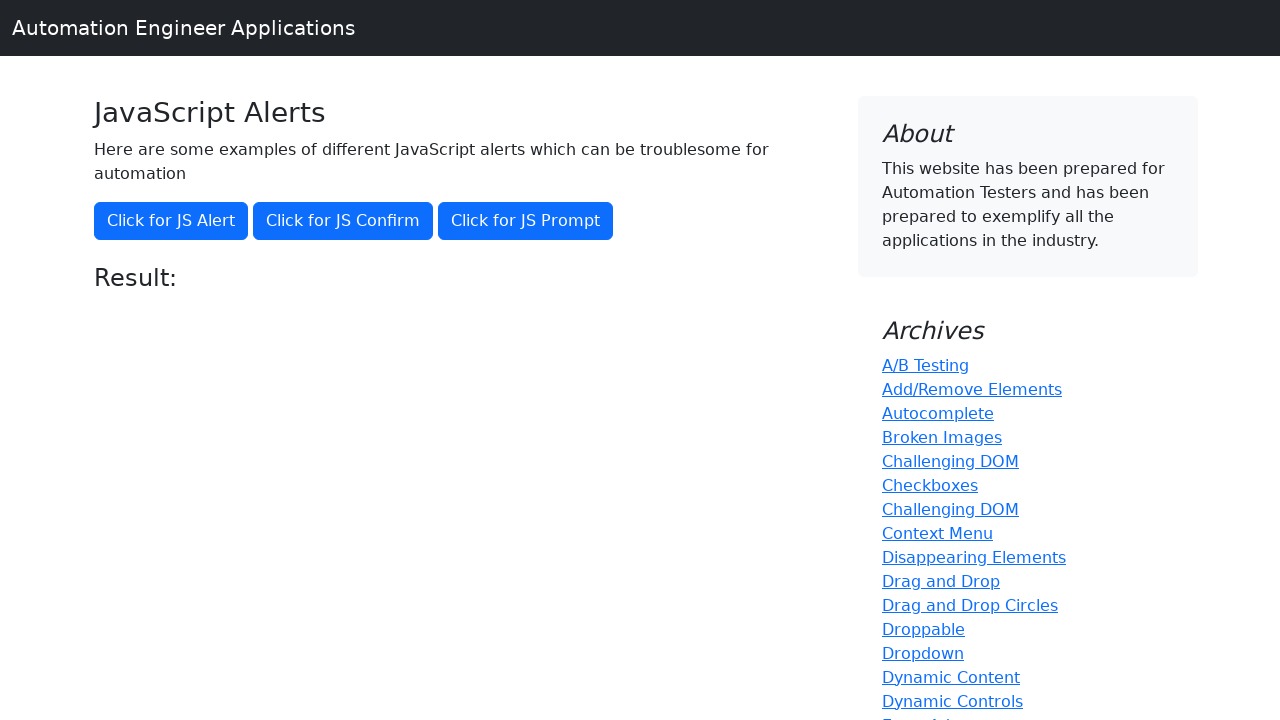

Clicked the second button to trigger confirm dialog at (343, 221) on (//button)[2]
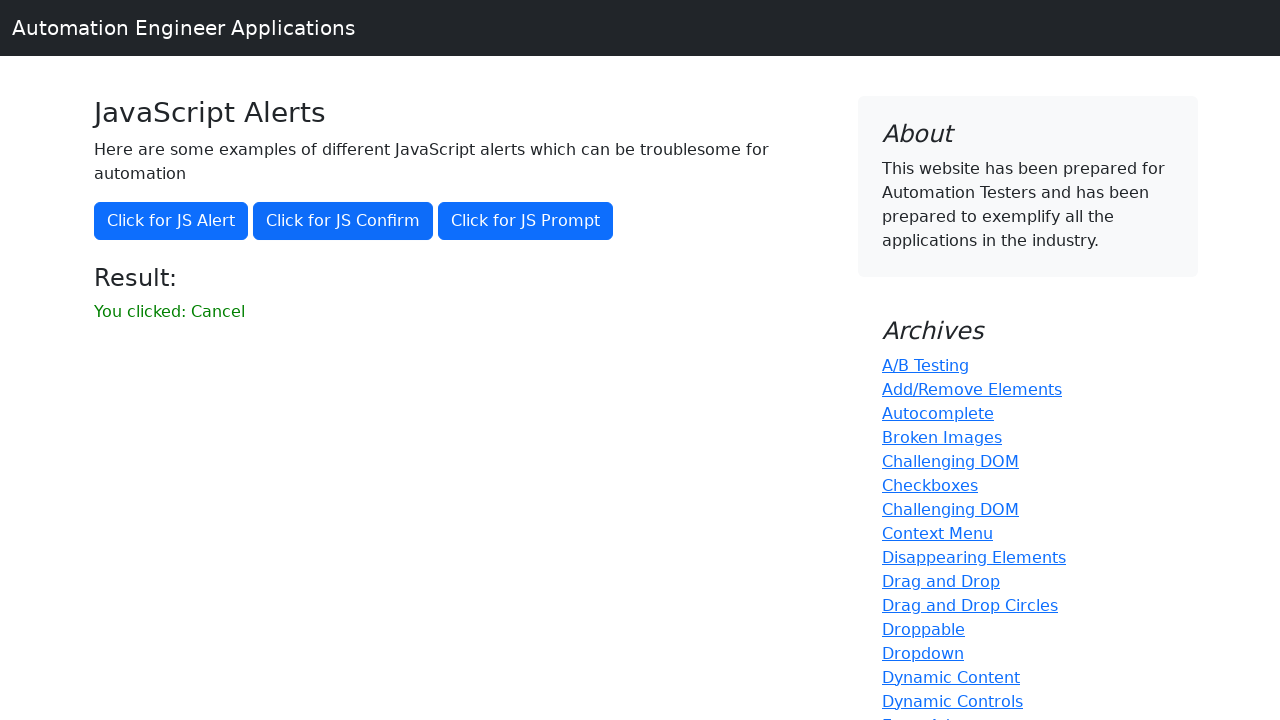

Set up dialog handler to dismiss the confirm dialog
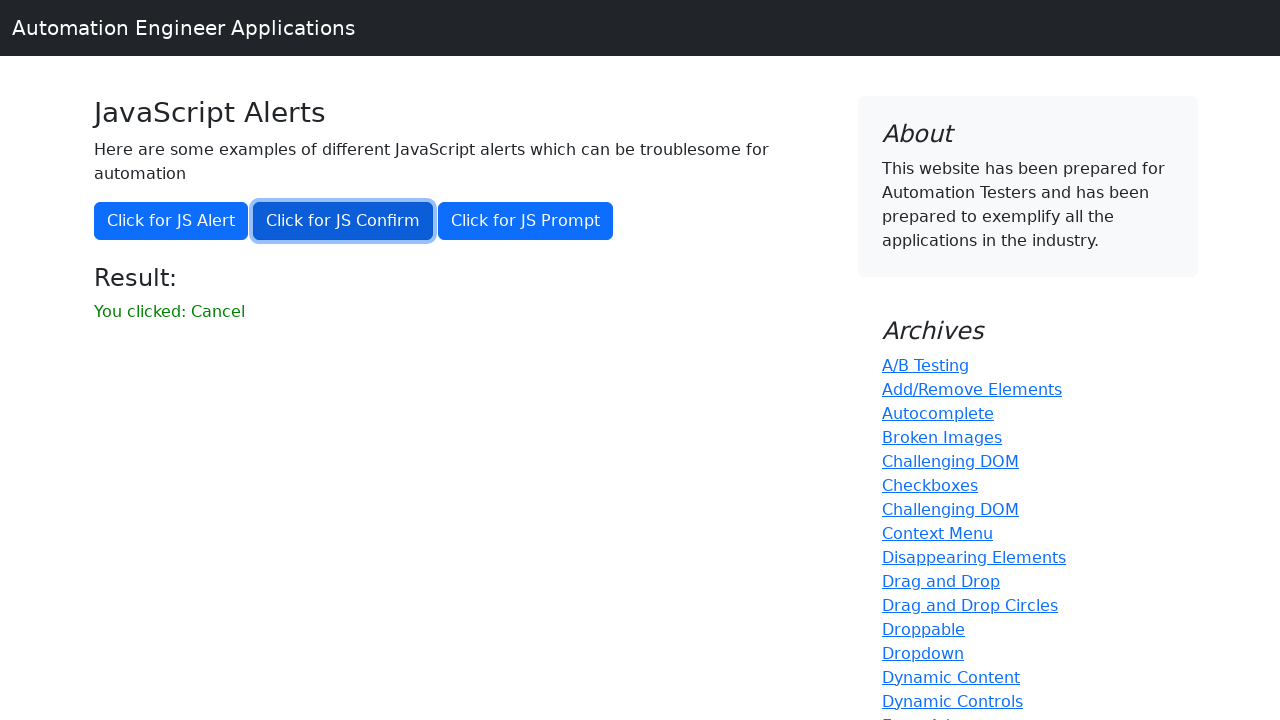

Waited for result element to appear, confirming dialog was dismissed
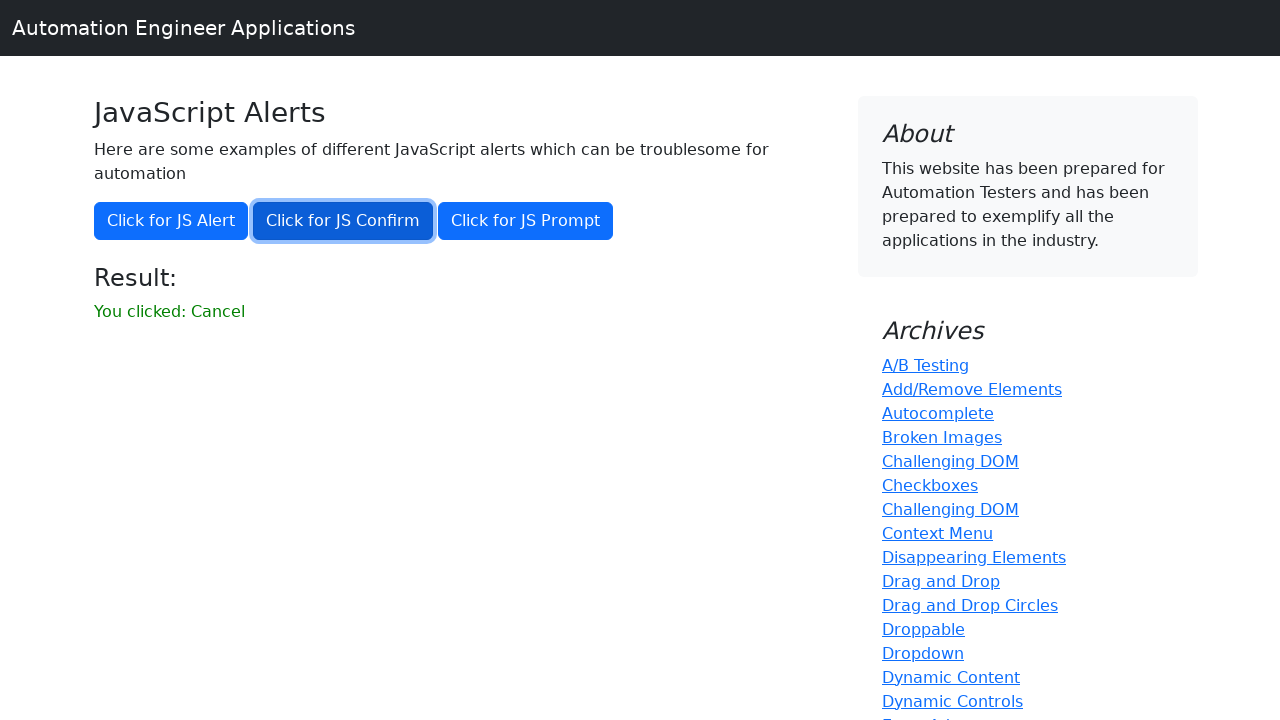

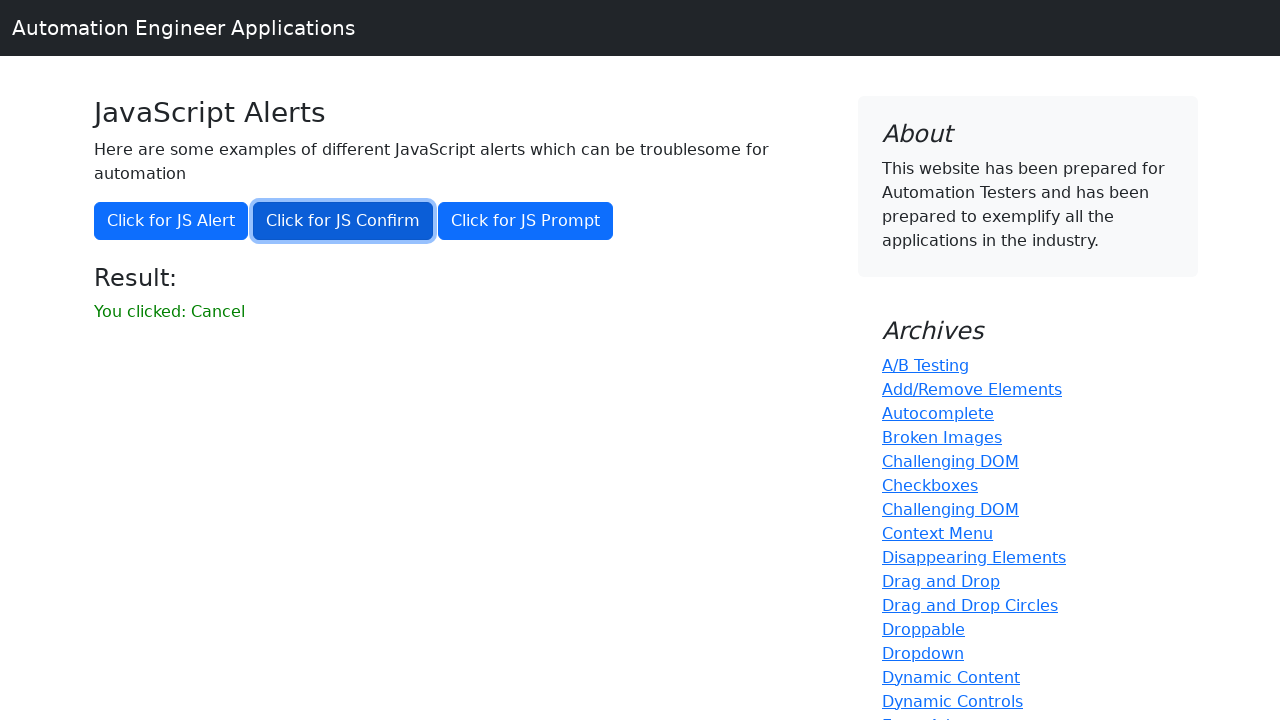